Tests text input functionality by entering text in an input field and verifying that a button's text updates accordingly

Starting URL: http://uitestingplayground.com/textinput

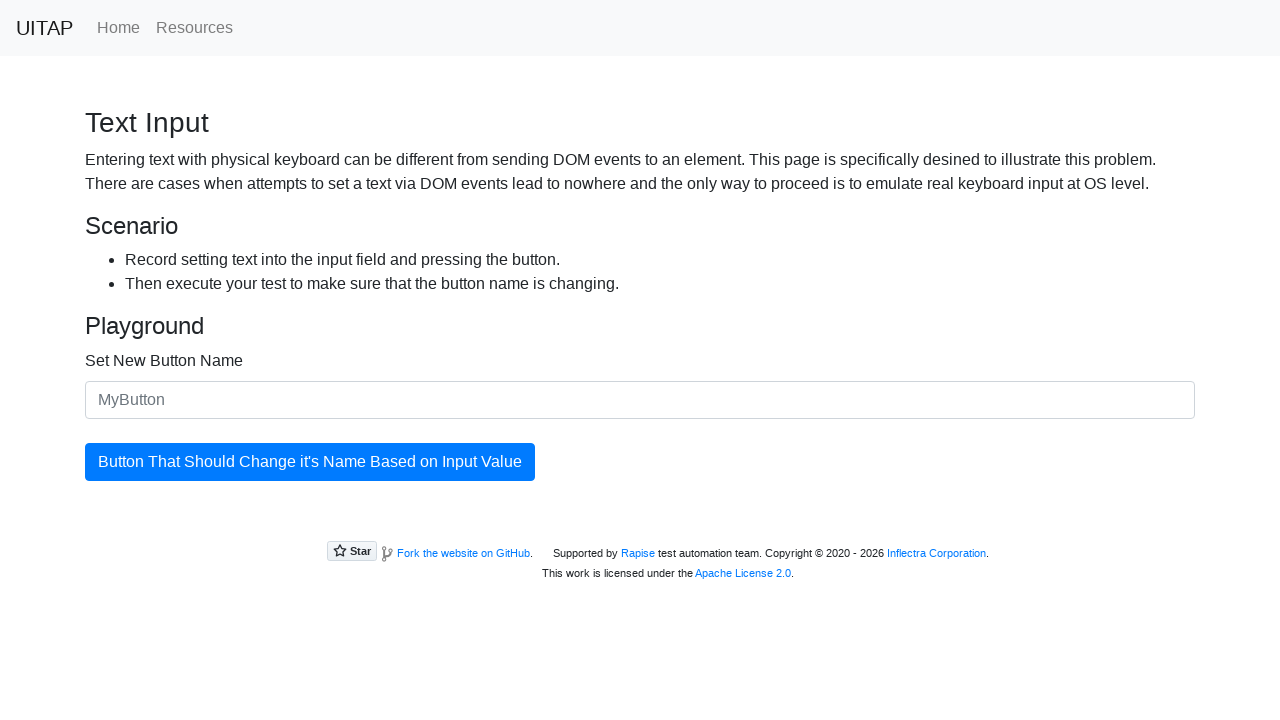

Filled input field with 'SkyPro' on input#newButtonName
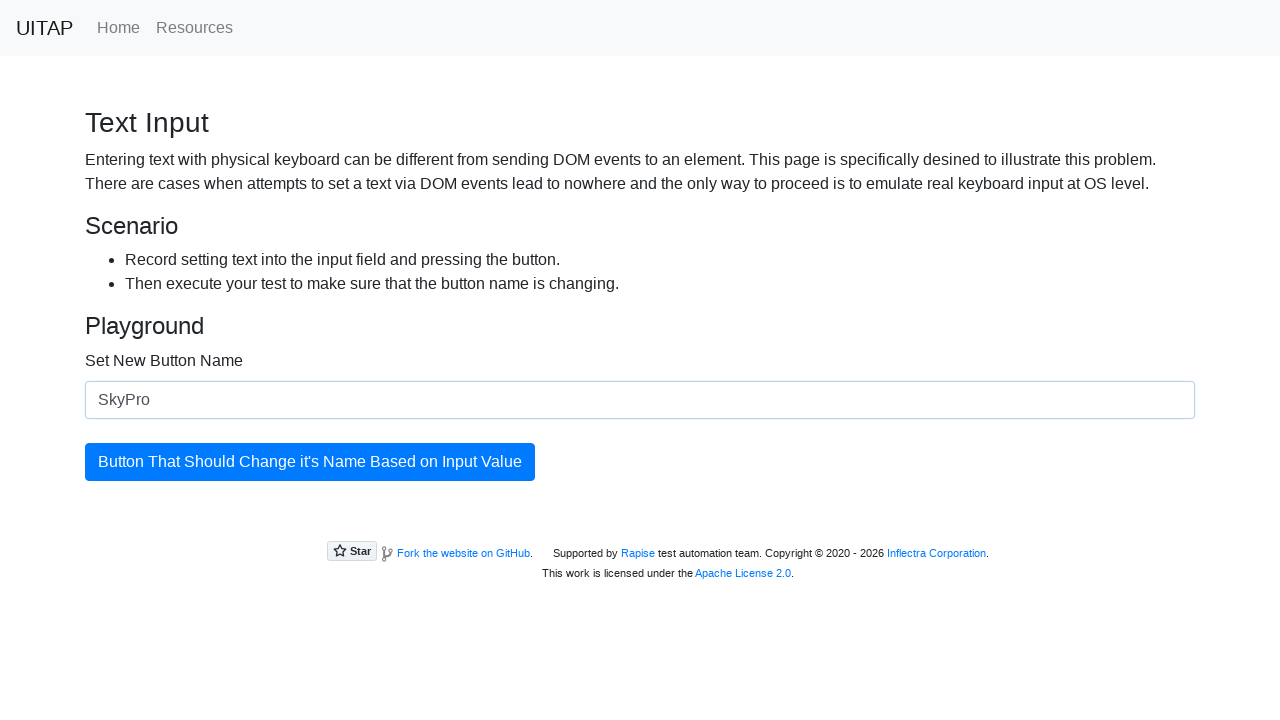

Clicked the 'updatingButton' to apply text change at (310, 462) on button#updatingButton
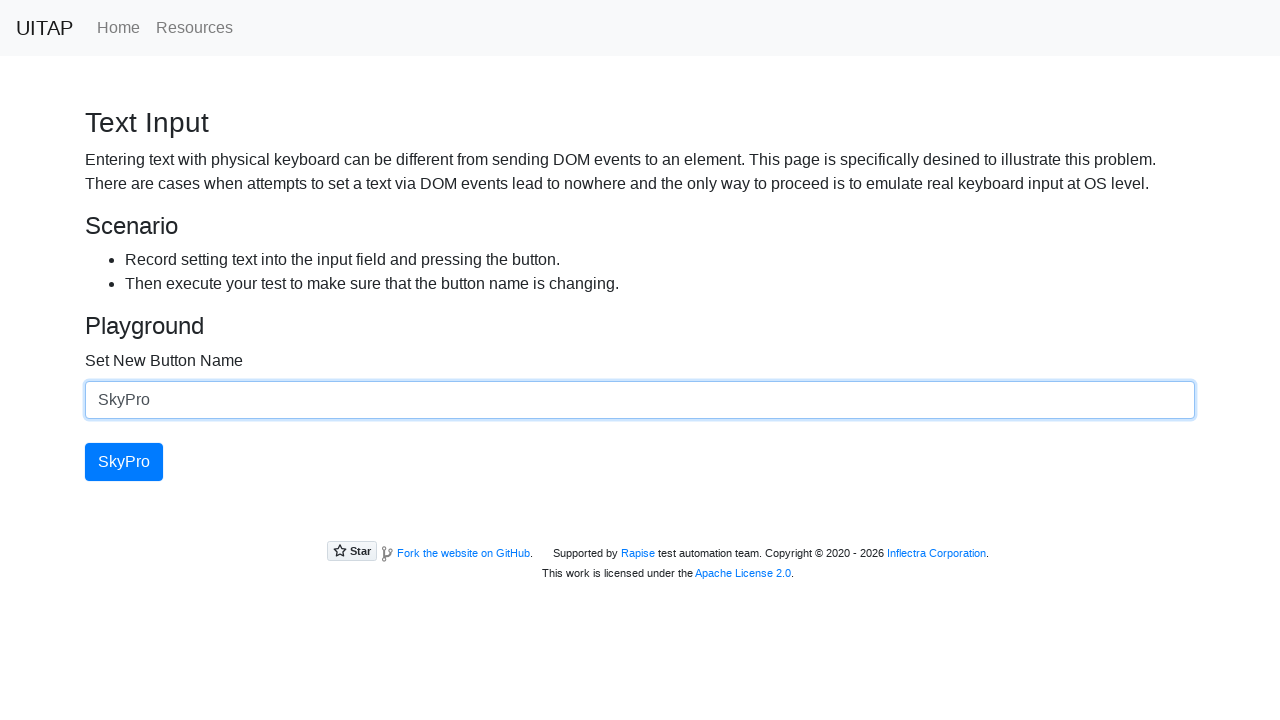

Button text updated to 'SkyPro'
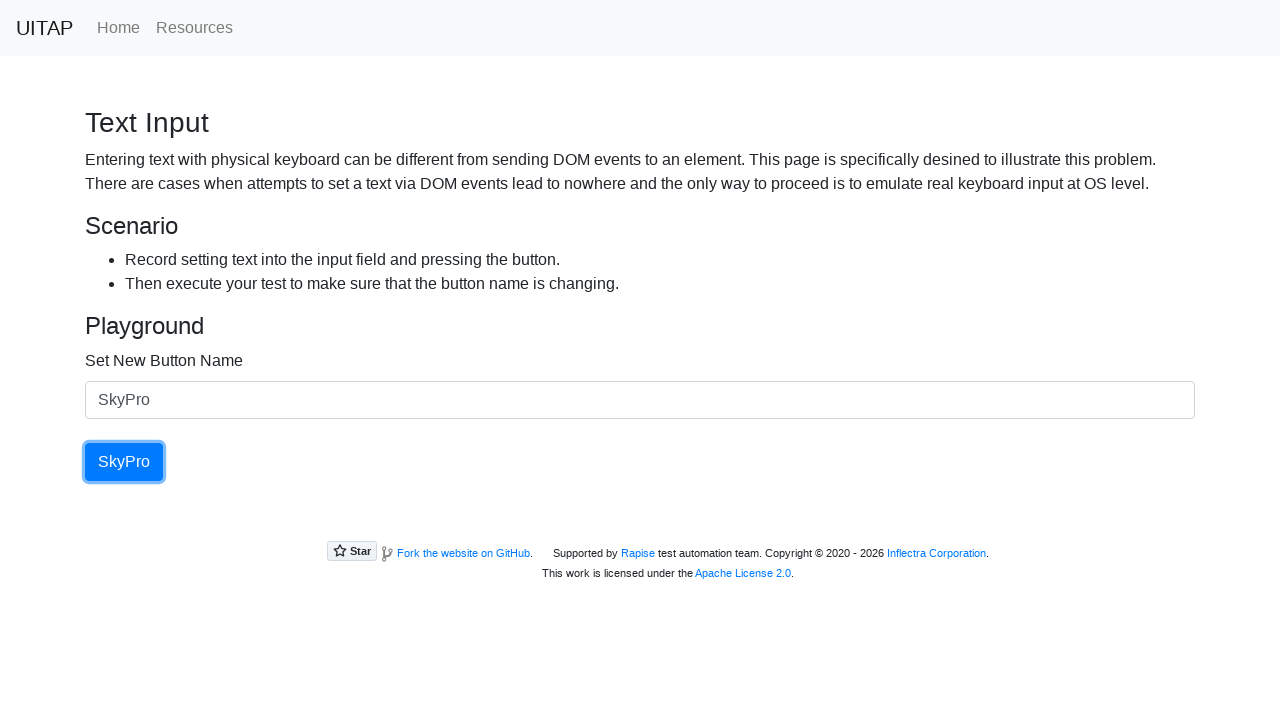

Retrieved button text content
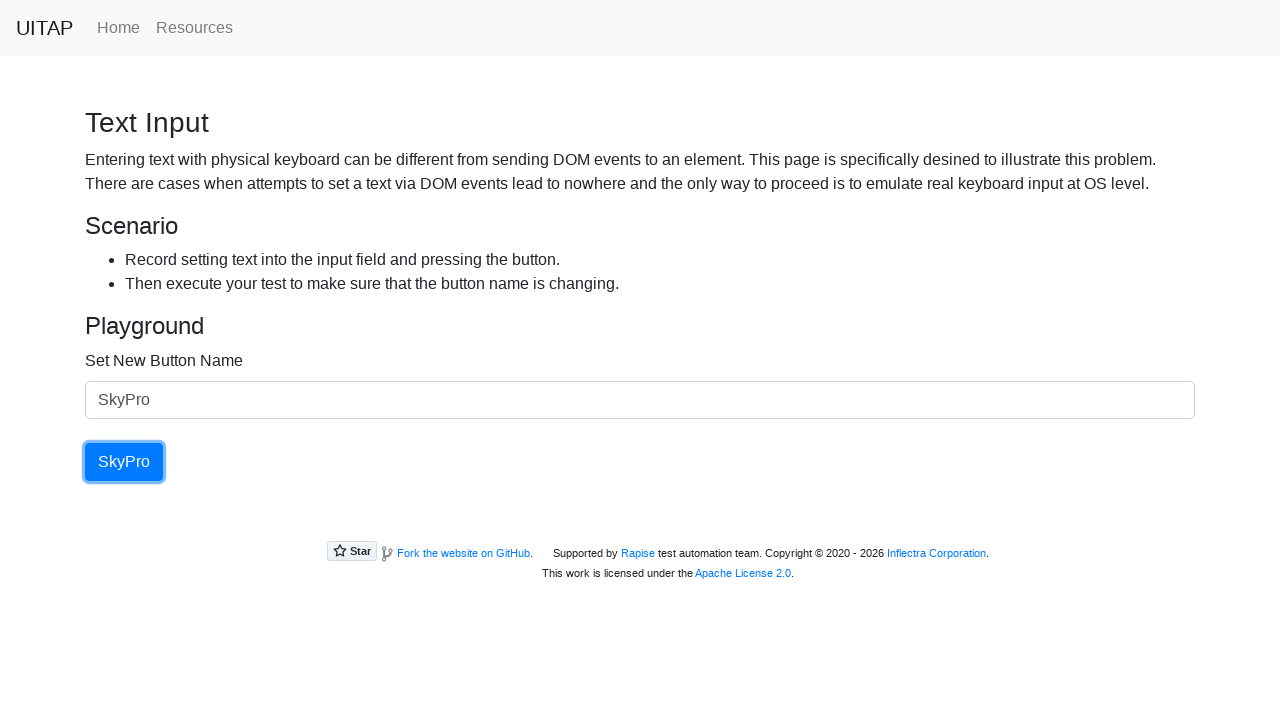

Verified button text is 'SkyPro' as expected
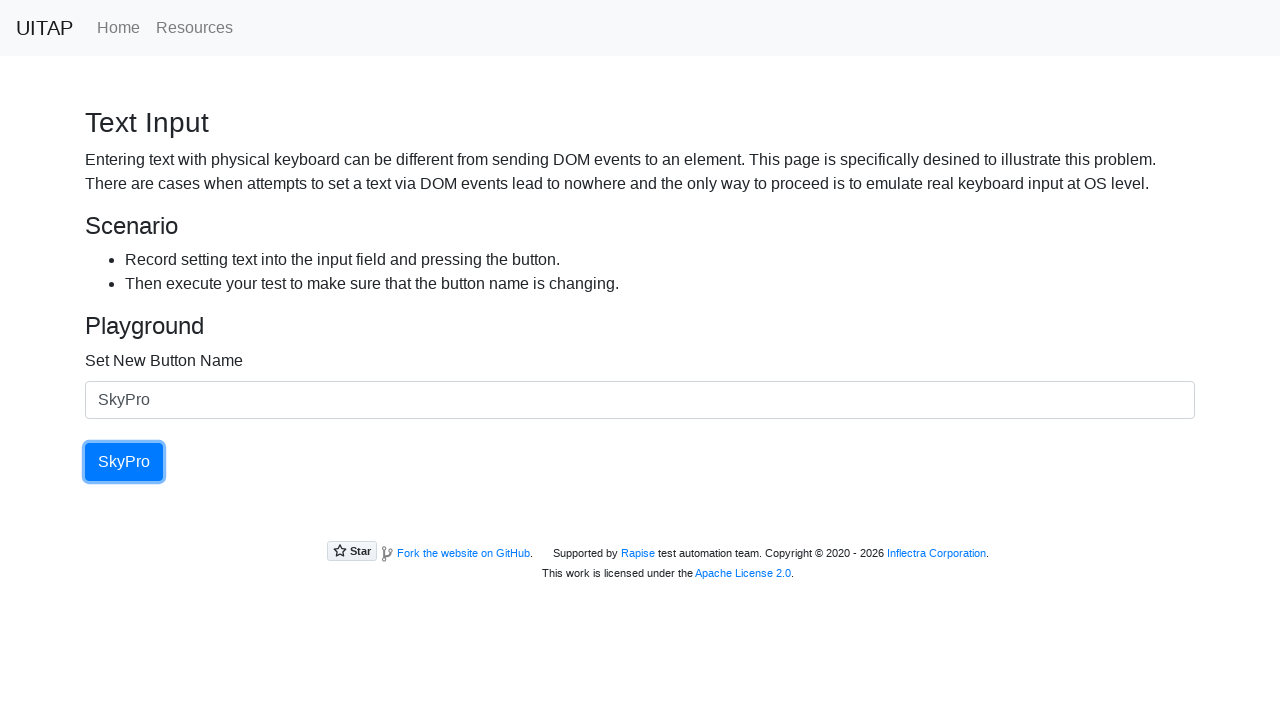

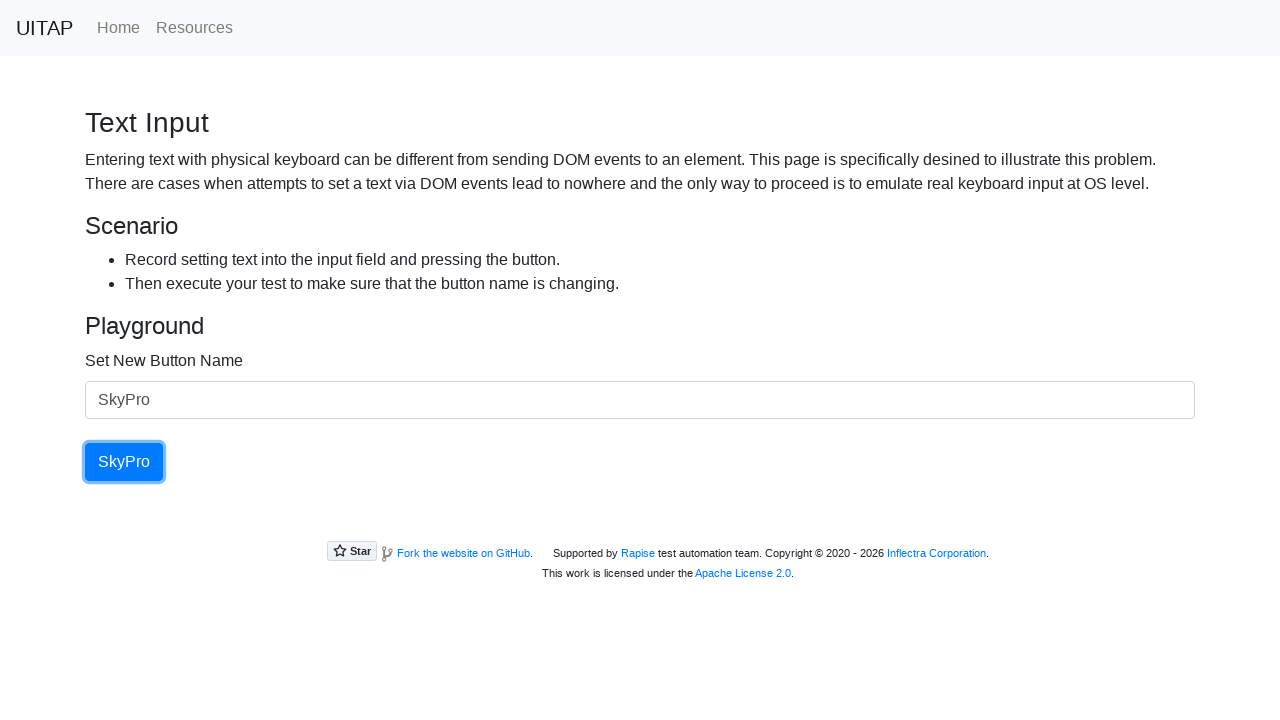